Opens the dropdown menu on the Formy project homepage and verifies it contains exactly 14 links

Starting URL: https://formy-project.herokuapp.com/

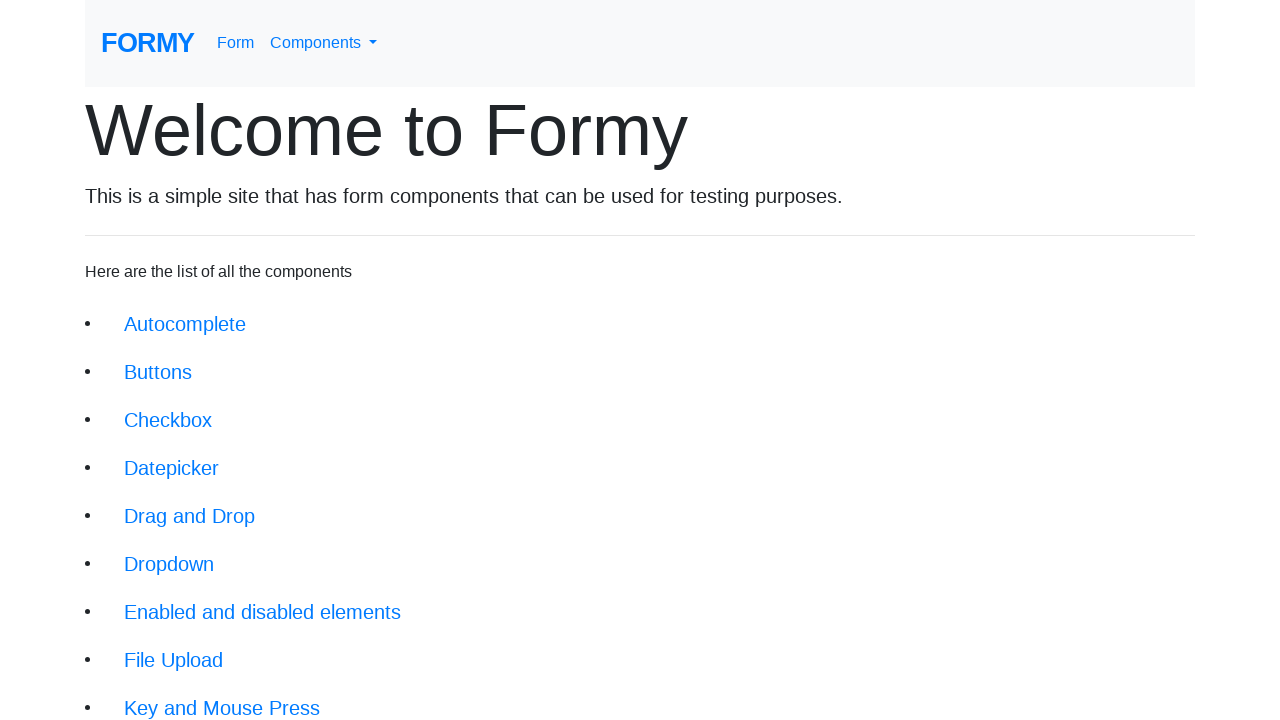

Clicked the dropdown menu link at (324, 43) on a#navbarDropdownMenuLink
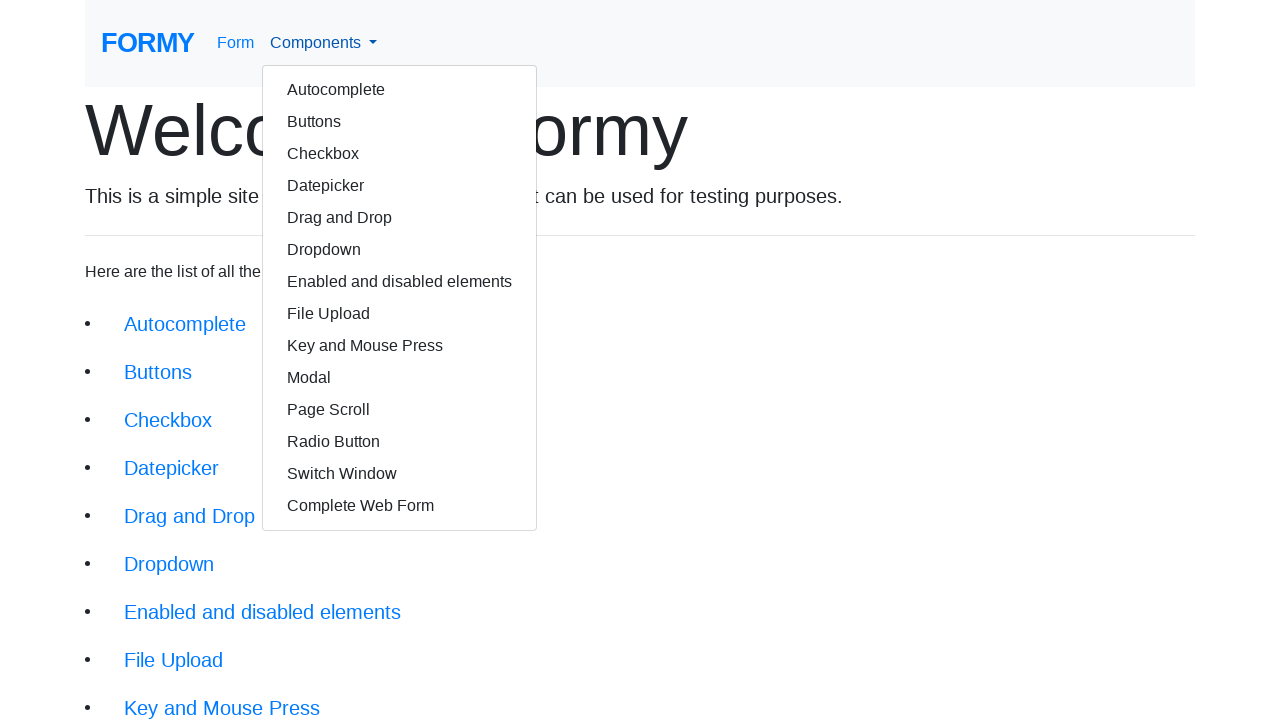

Dropdown menu appeared and loaded
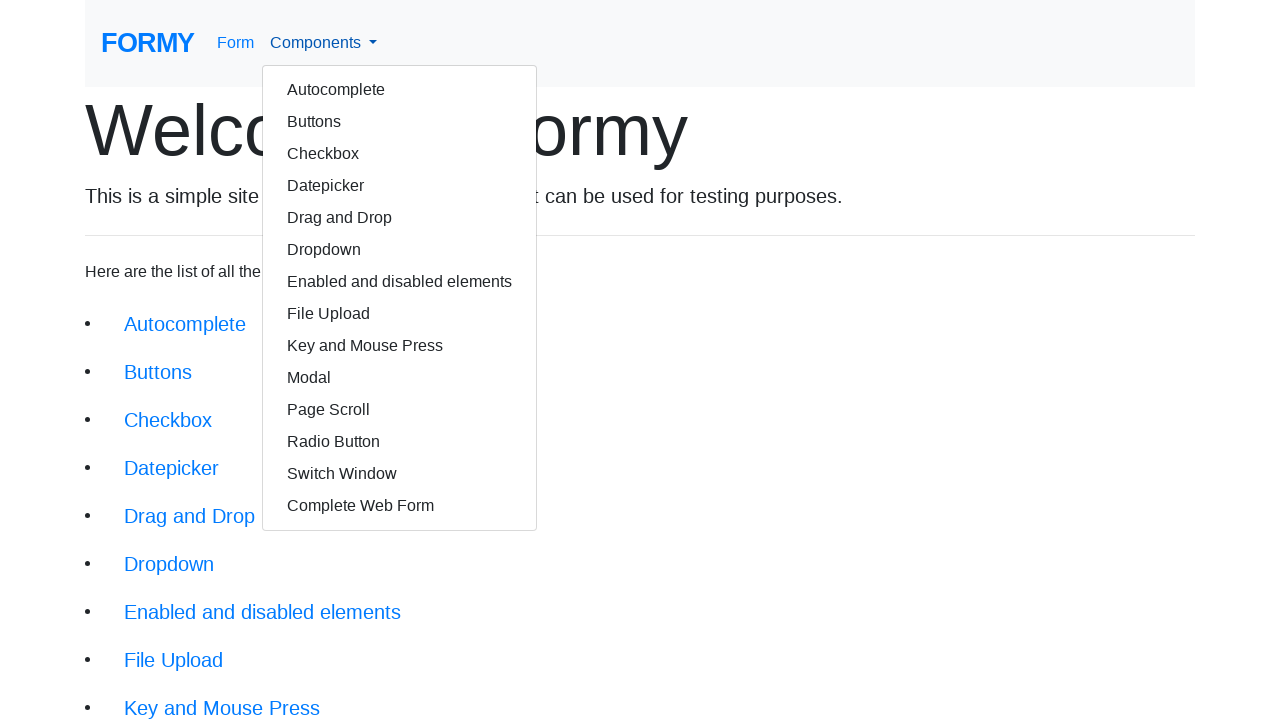

Verified dropdown menu contains exactly 14 links
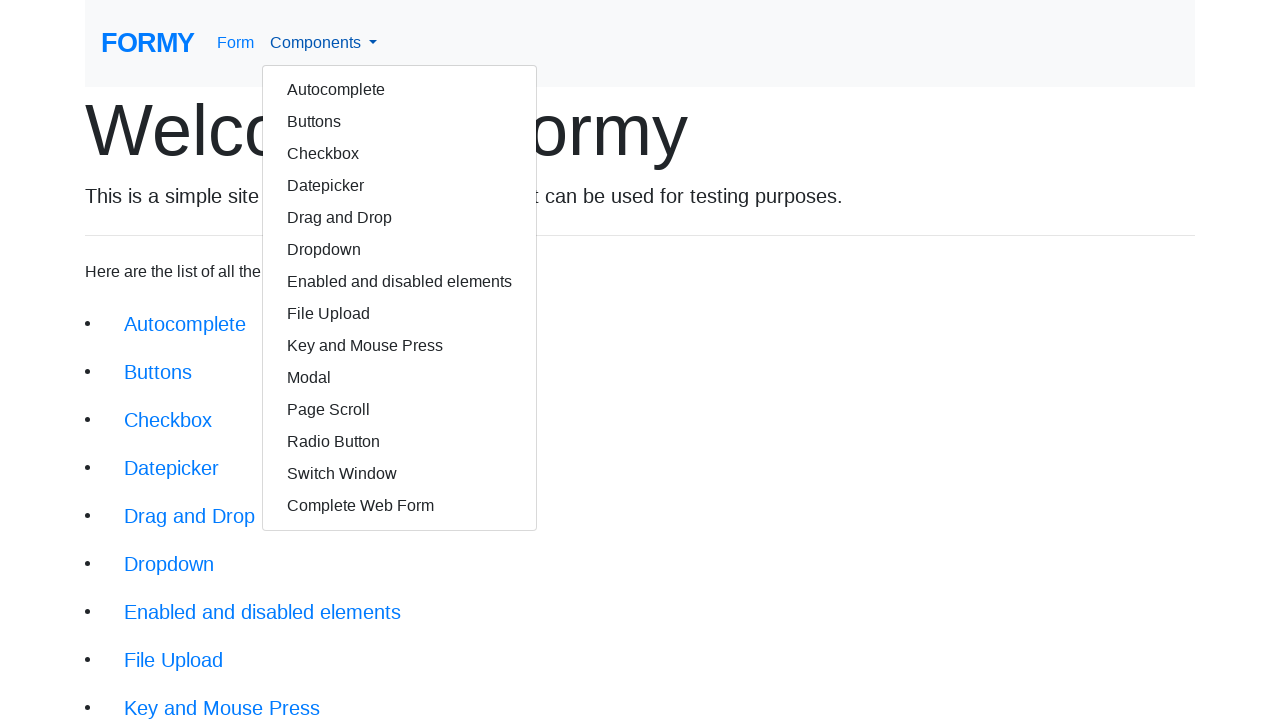

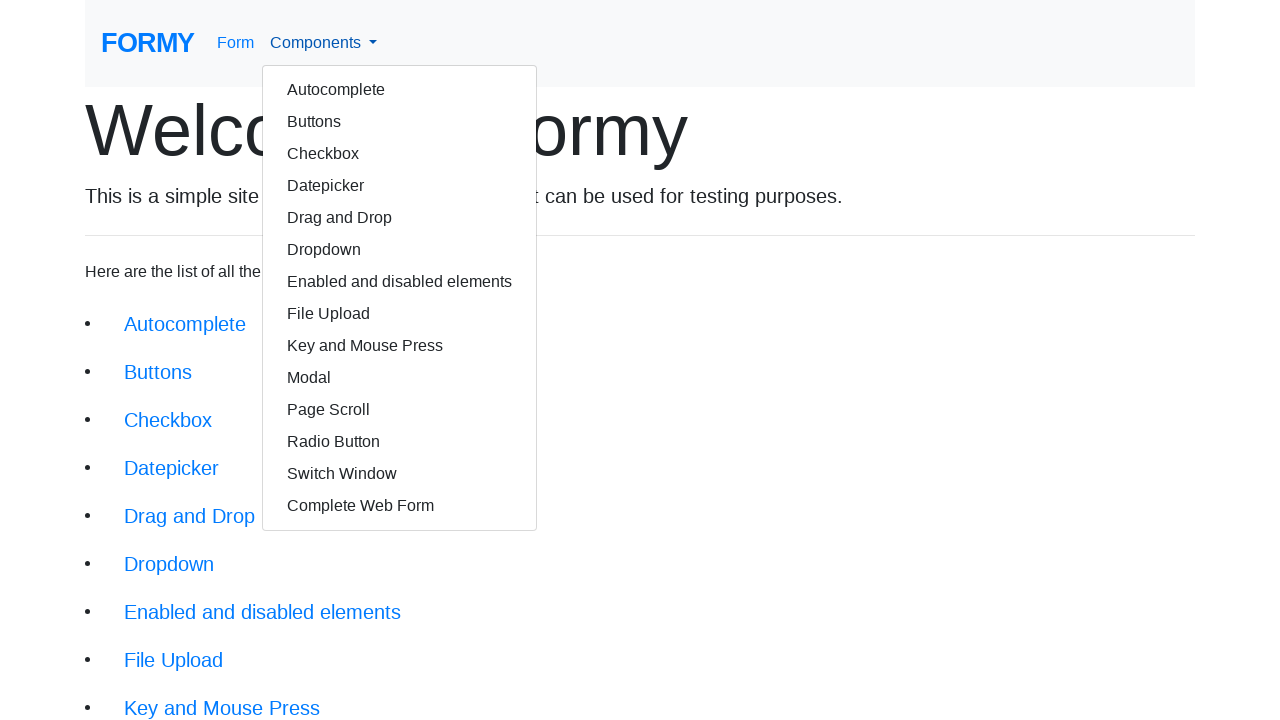